Tests search functionality on ss.lv by entering a valid keyword 'auto' and verifying search results are displayed

Starting URL: https://www.ss.lv/lv/search/

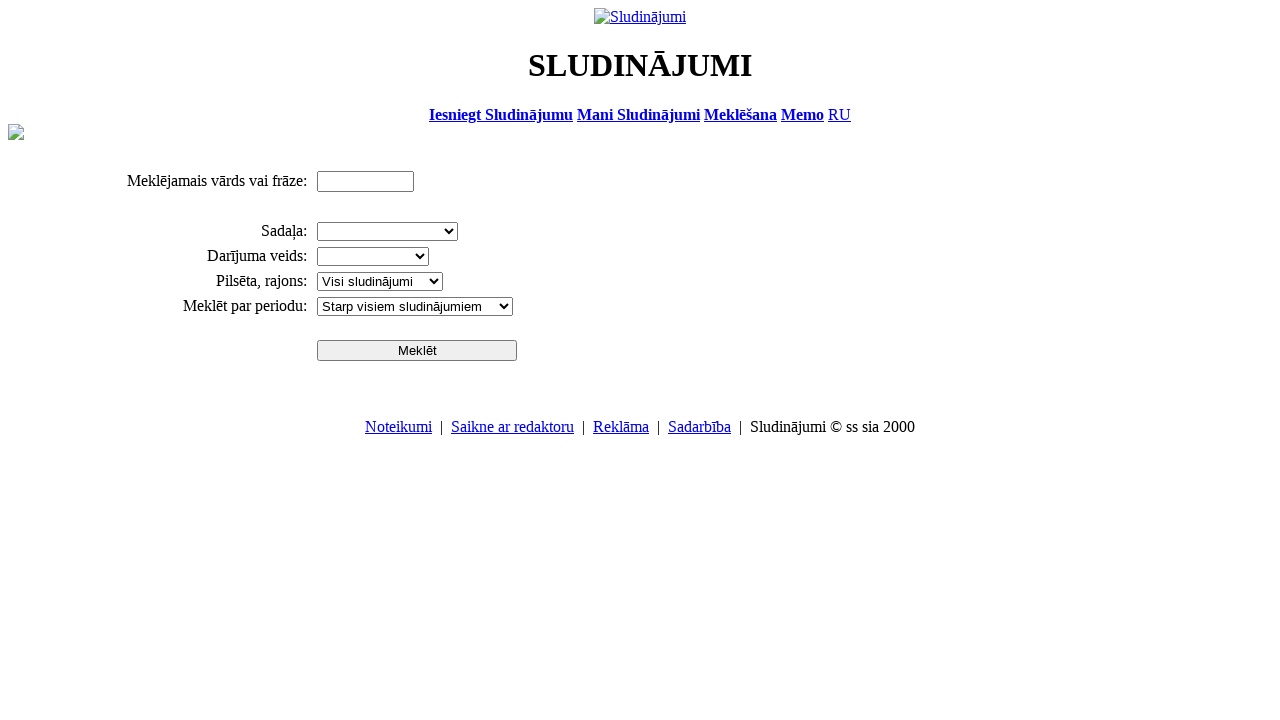

Filled search field with keyword 'auto' on #ptxt
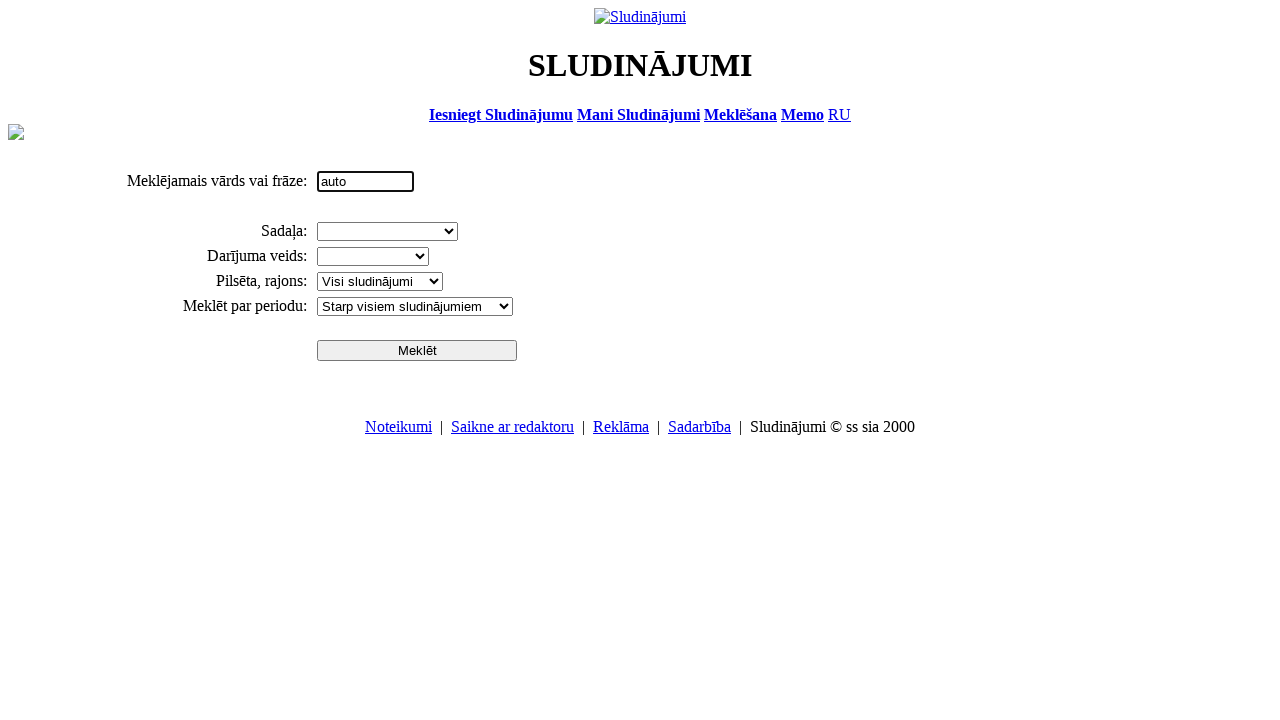

Clicked search button to execute search at (417, 350) on input[name='btn']
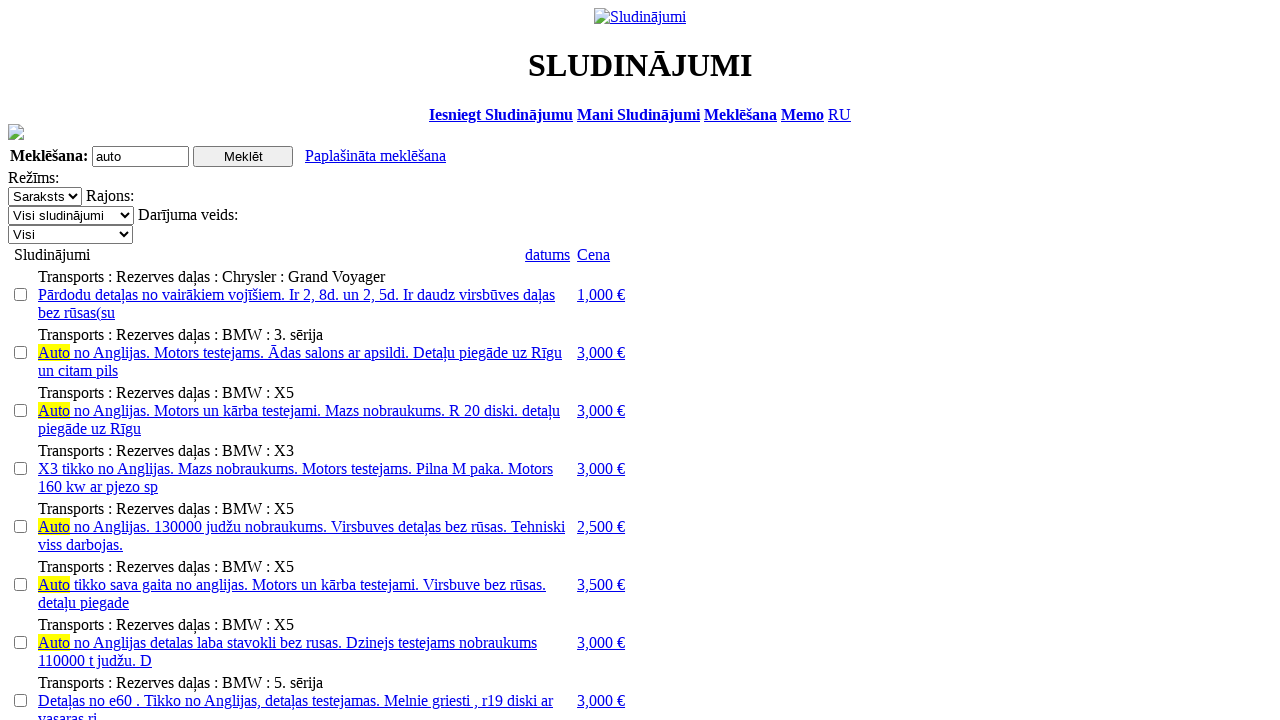

Search results loaded successfully
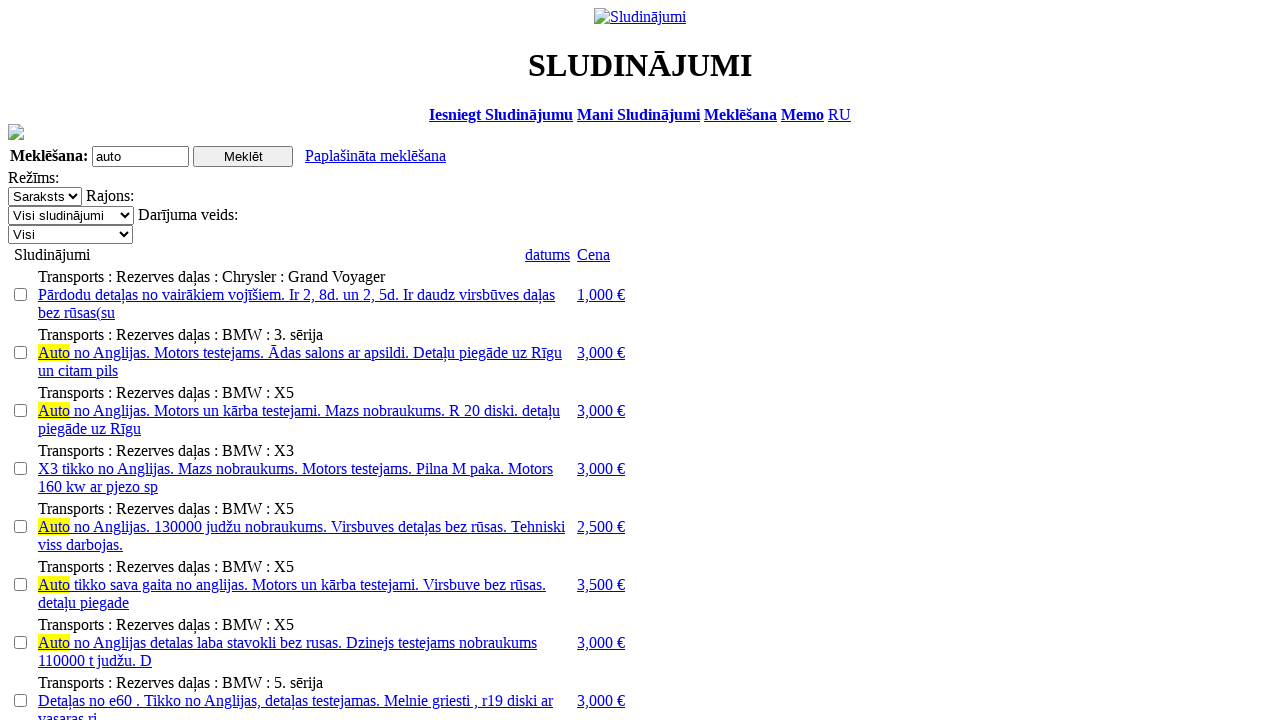

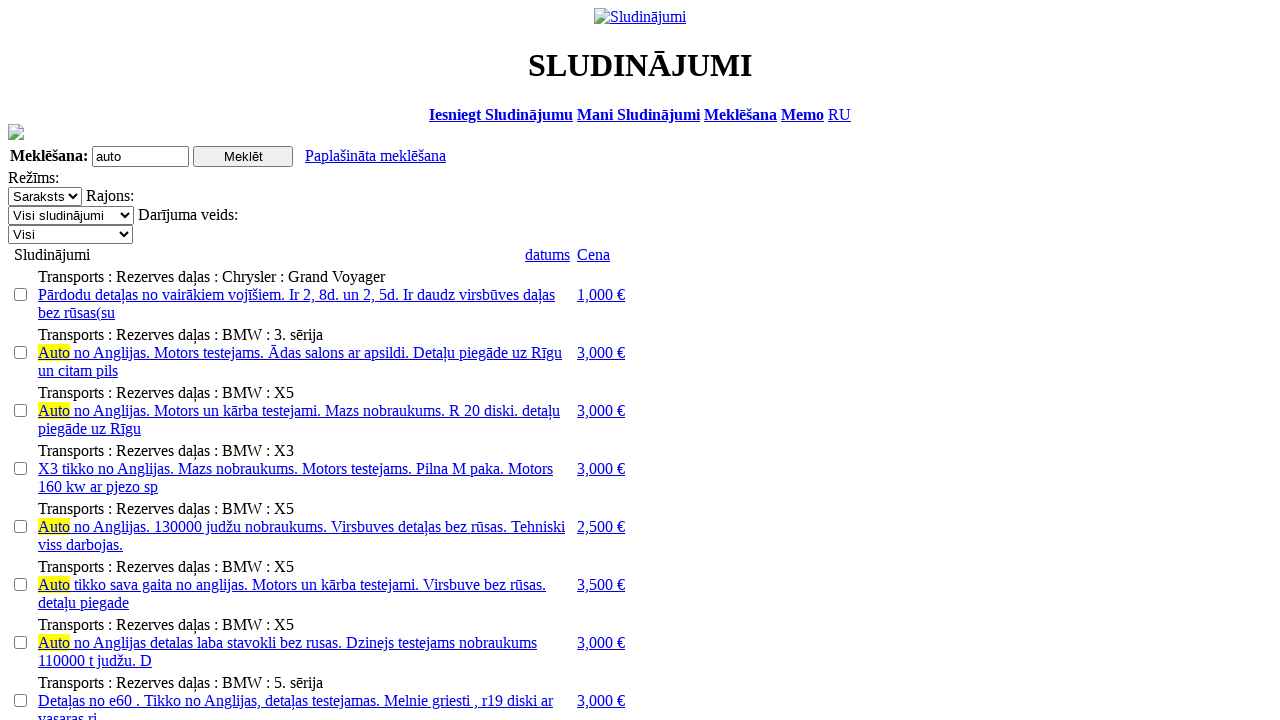